Tests JavaScript prompt dialog by triggering it, typing text into it, and accepting

Starting URL: http://the-internet.herokuapp.com/javascript_alerts

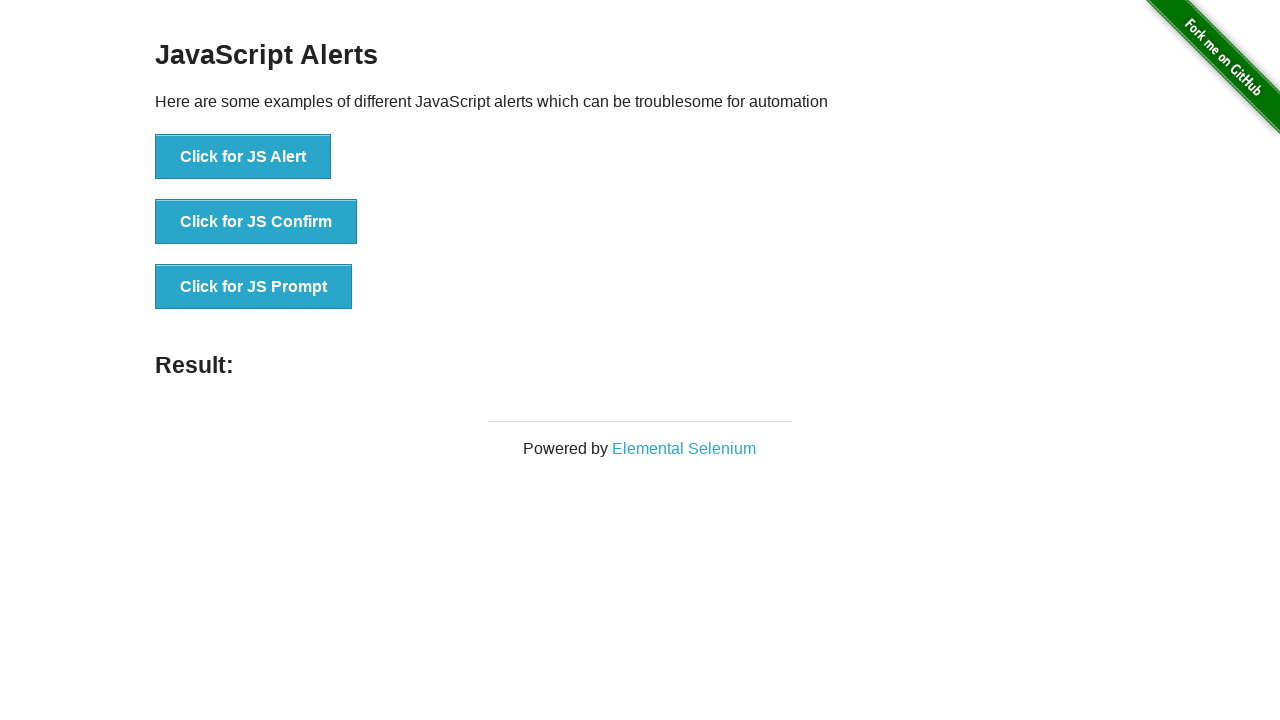

Set up dialog handler to accept prompt with text 'Hello'
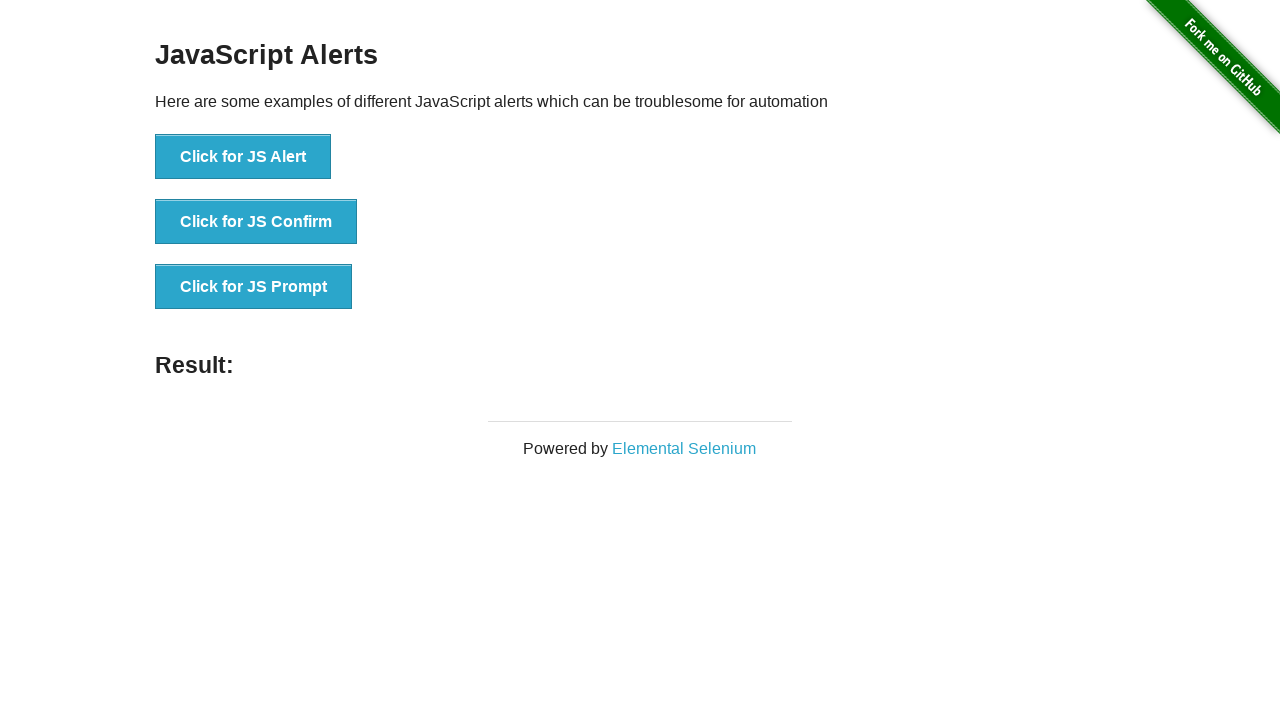

Clicked button to trigger JavaScript prompt dialog at (254, 287) on xpath=//button[@onclick='jsPrompt()']
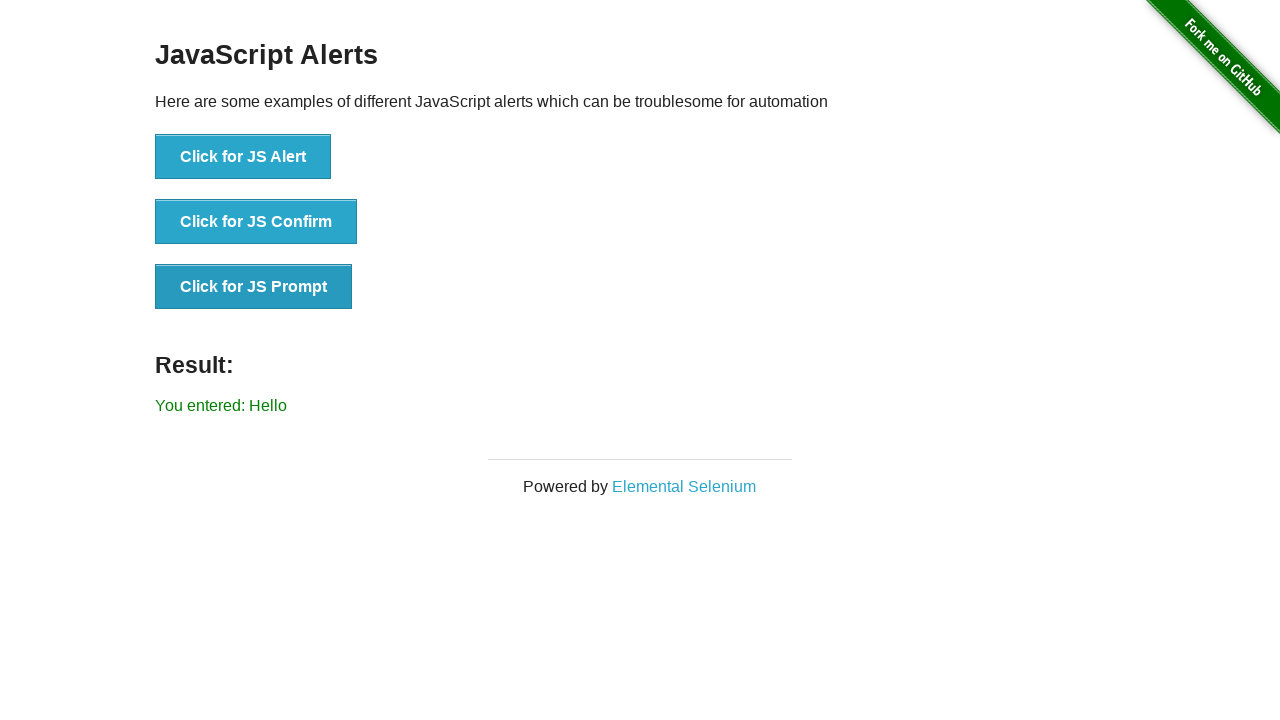

Waited for result element to appear after prompt was accepted
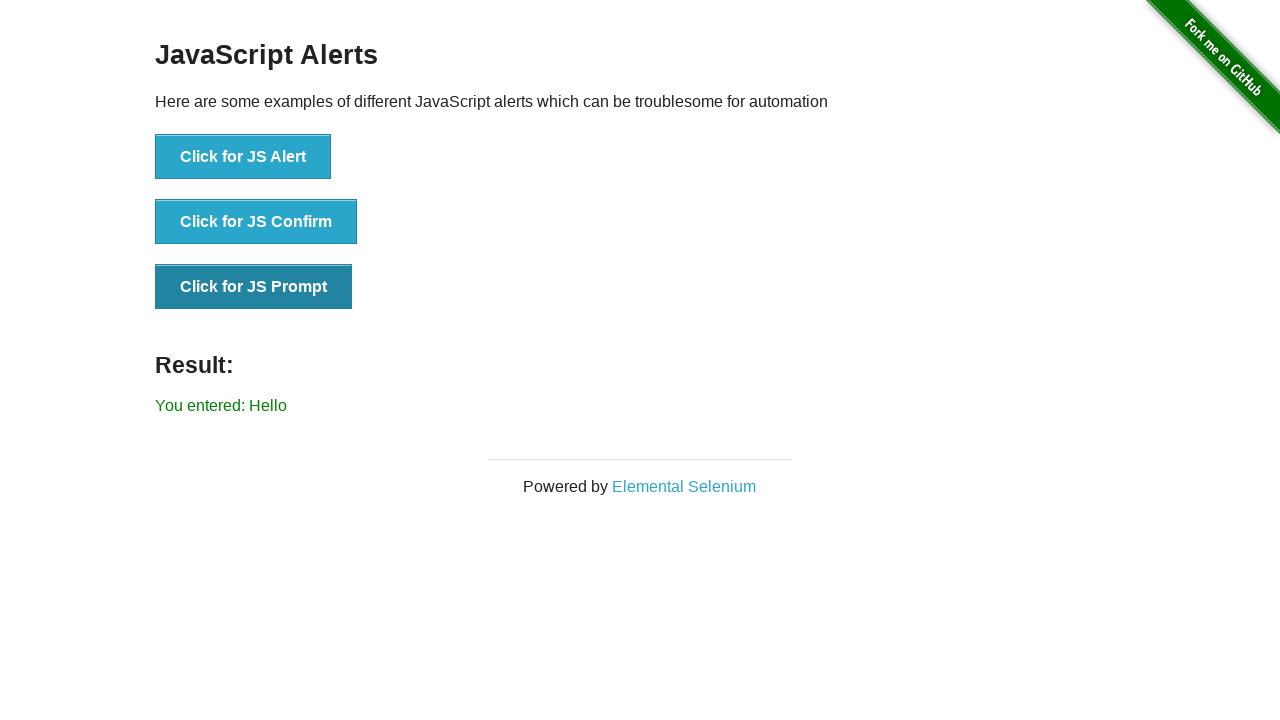

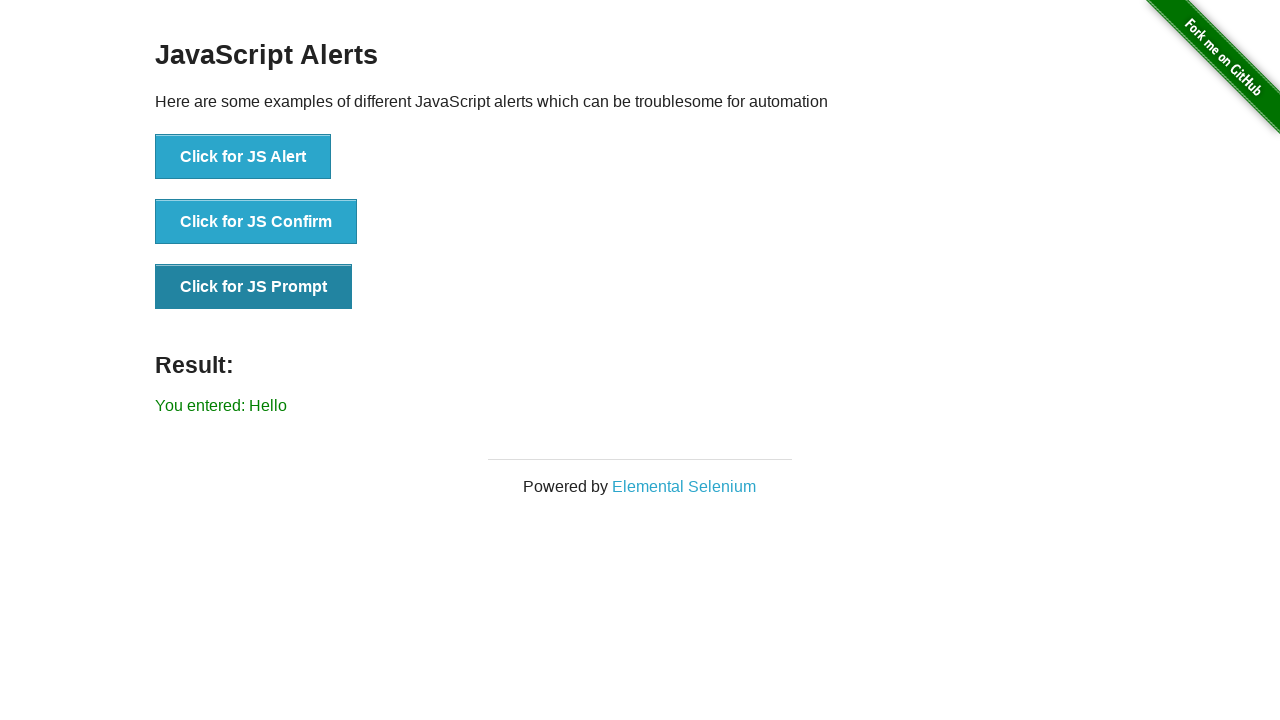